Tests handling a JavaScript alert by clicking a link to trigger it, retrieving the alert text, and accepting the alert

Starting URL: https://www.selenium.dev/documentation/en/webdriver/js_alerts_prompts_and_confirmations/

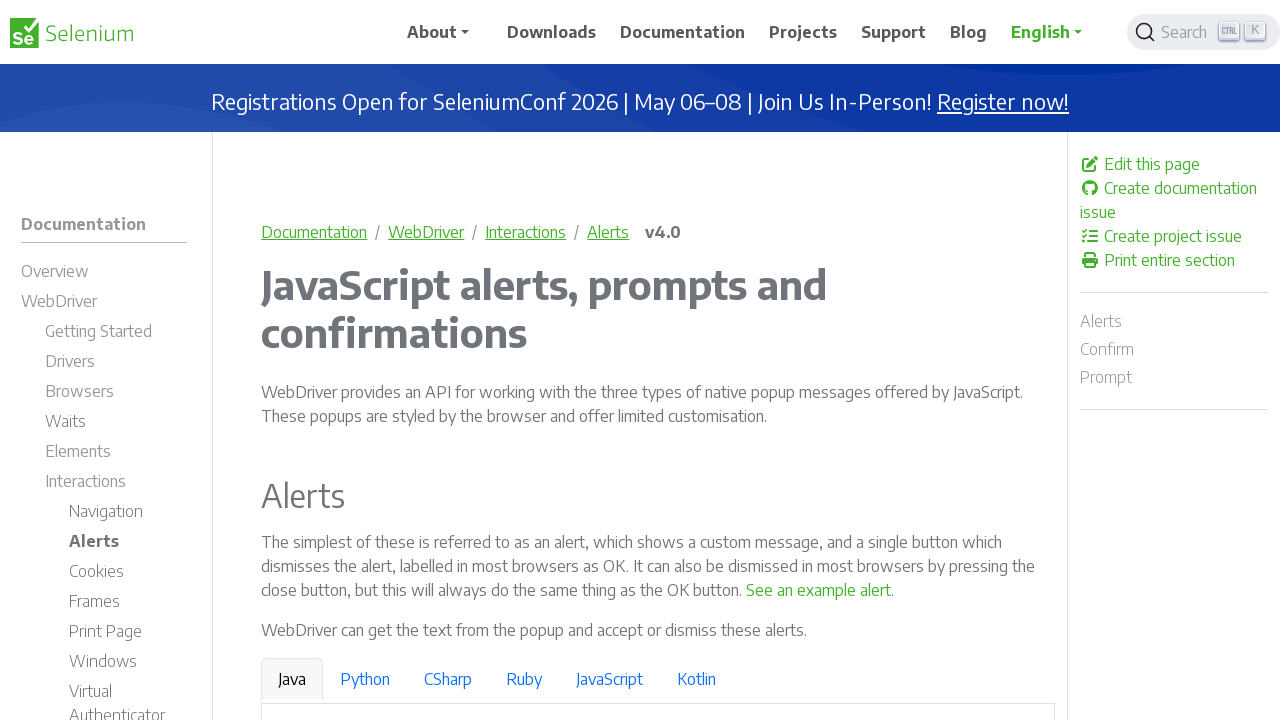

Clicked link to trigger JavaScript alert at (819, 590) on a:has-text('See an example alert')
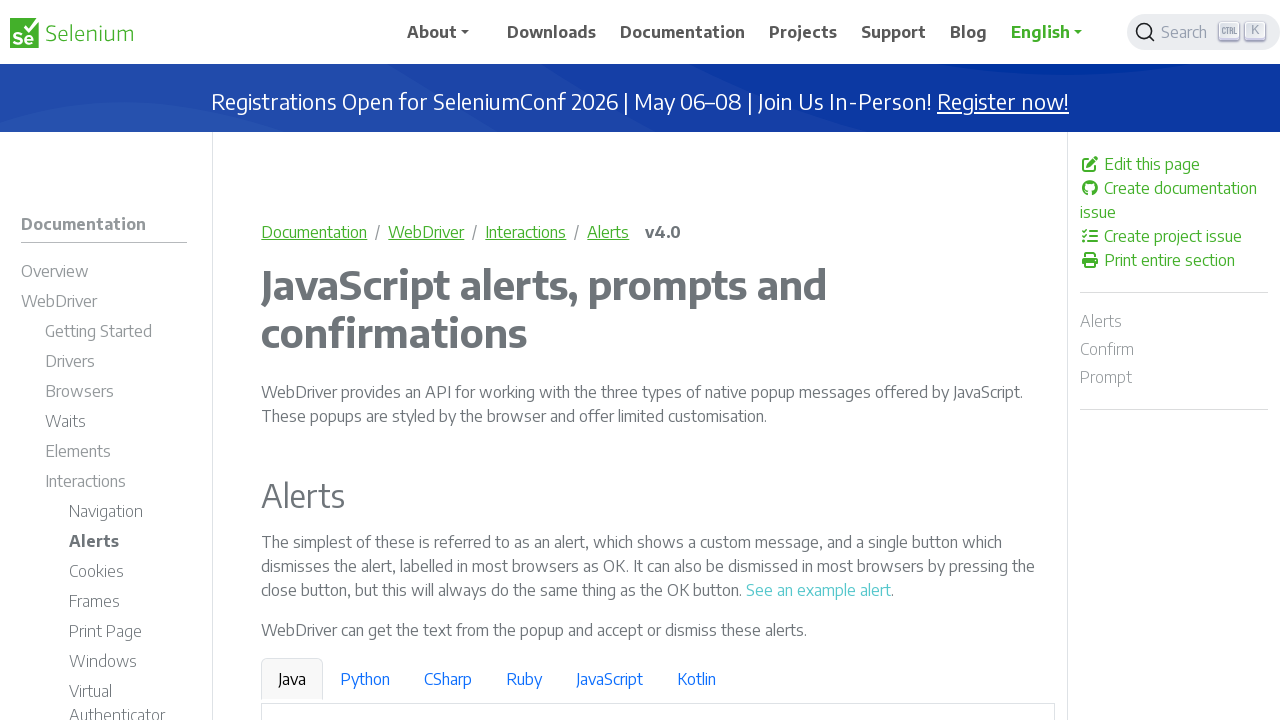

Set up dialog handler to accept alerts
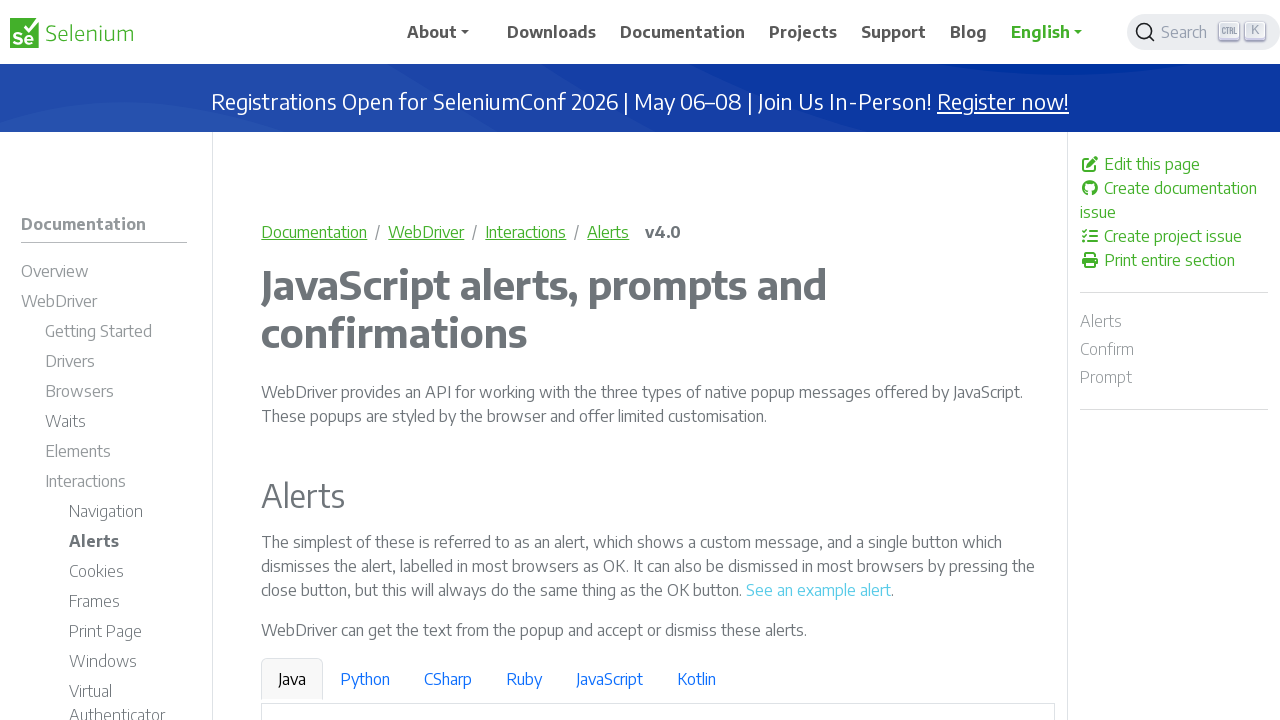

Waited 500ms to ensure alert was handled
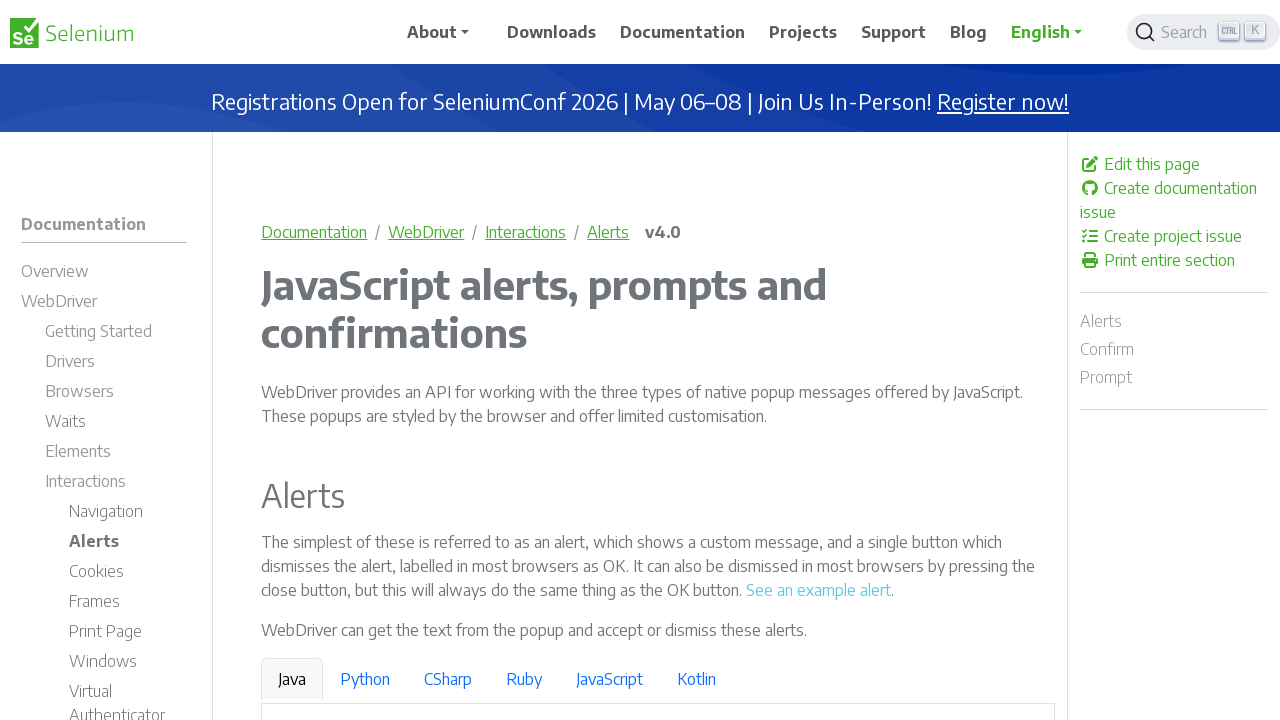

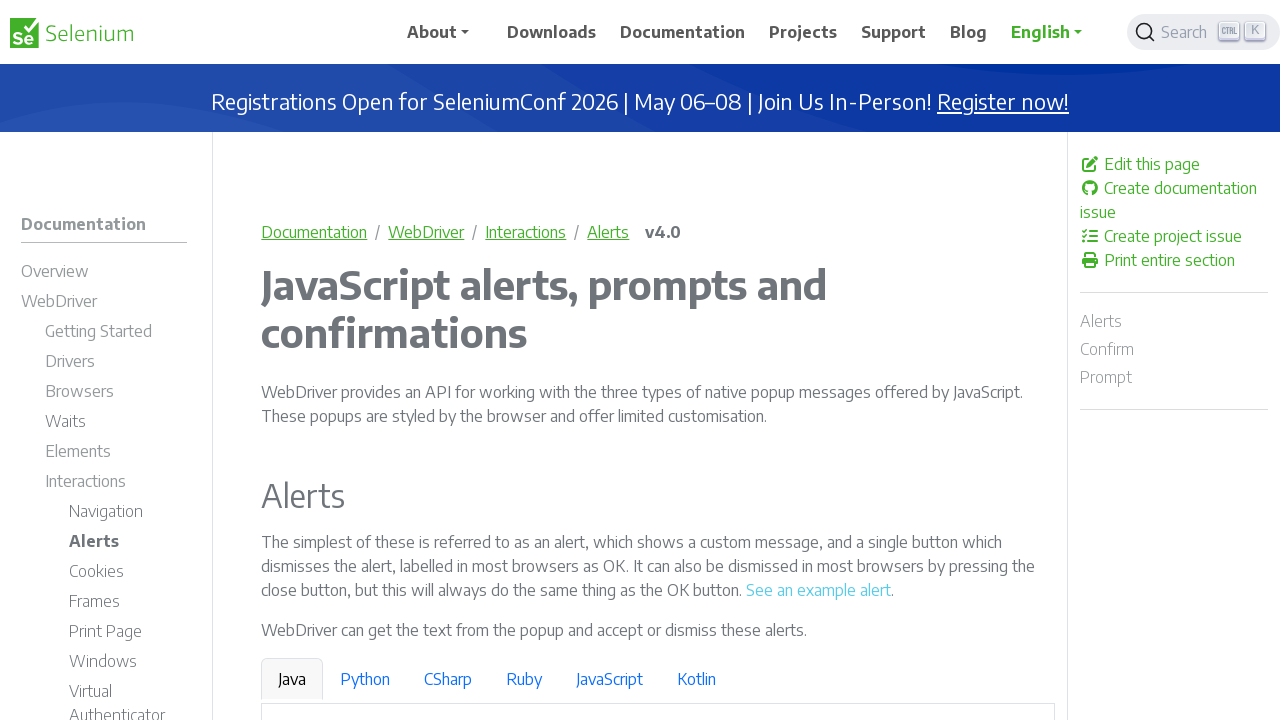